Tests countdown timer by waiting for it to reach "00" using fluent wait pattern

Starting URL: https://automationfc.github.io/fluent-wait/

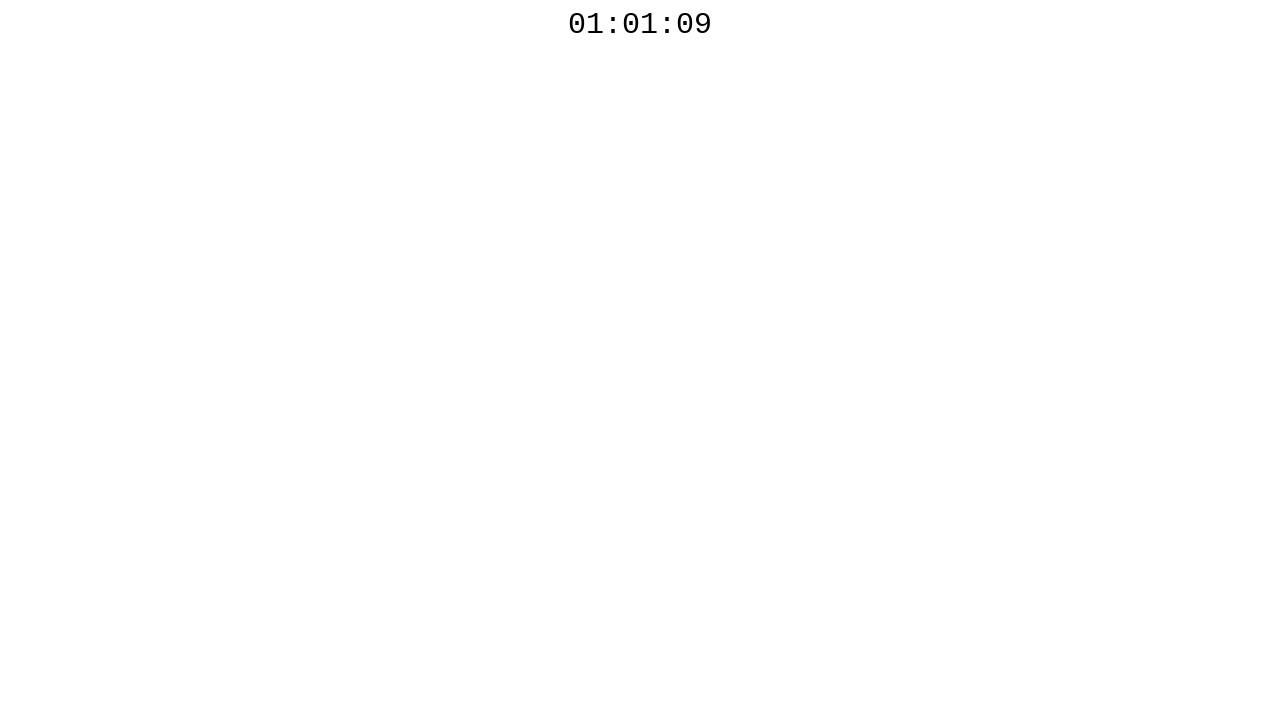

Countdown timer element loaded
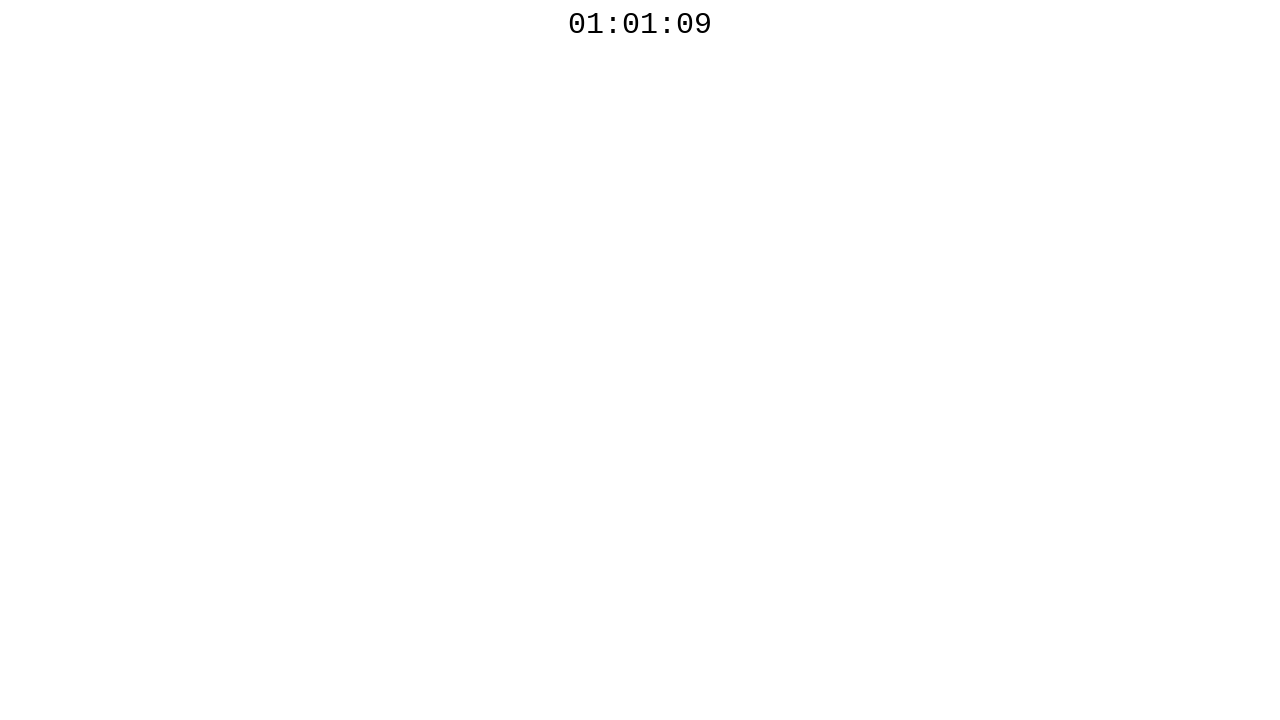

Countdown timer reached 00
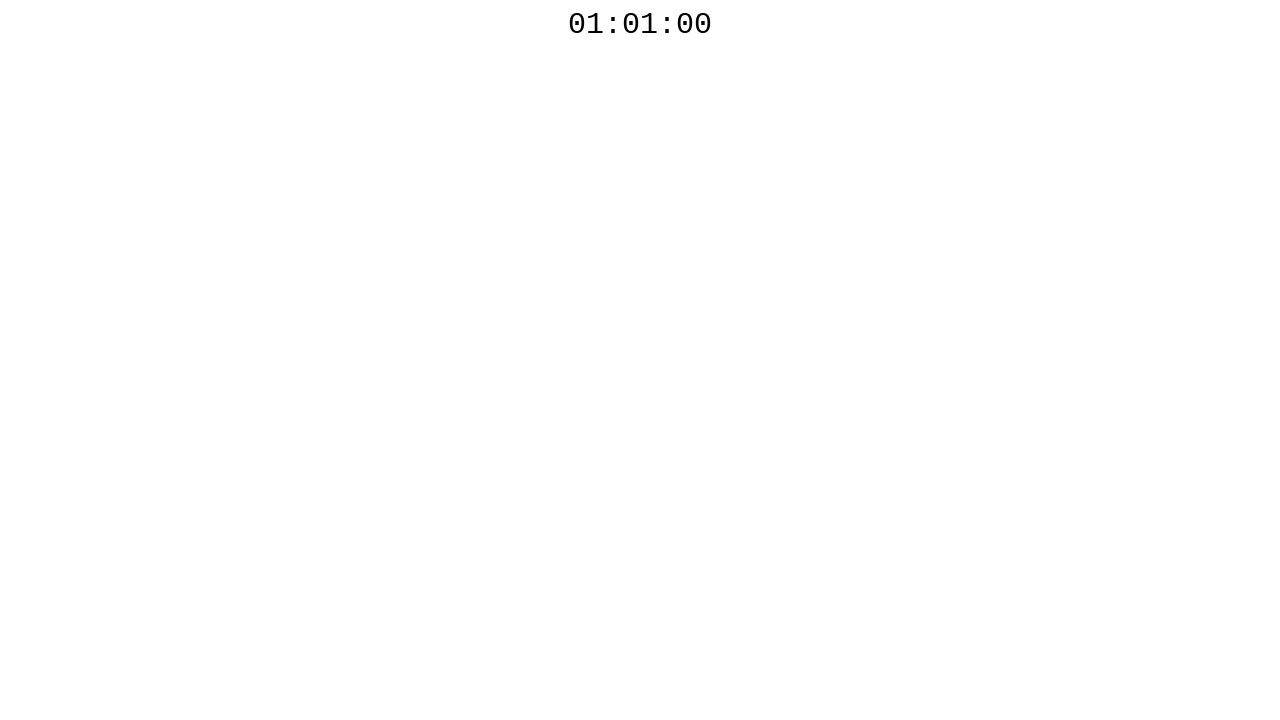

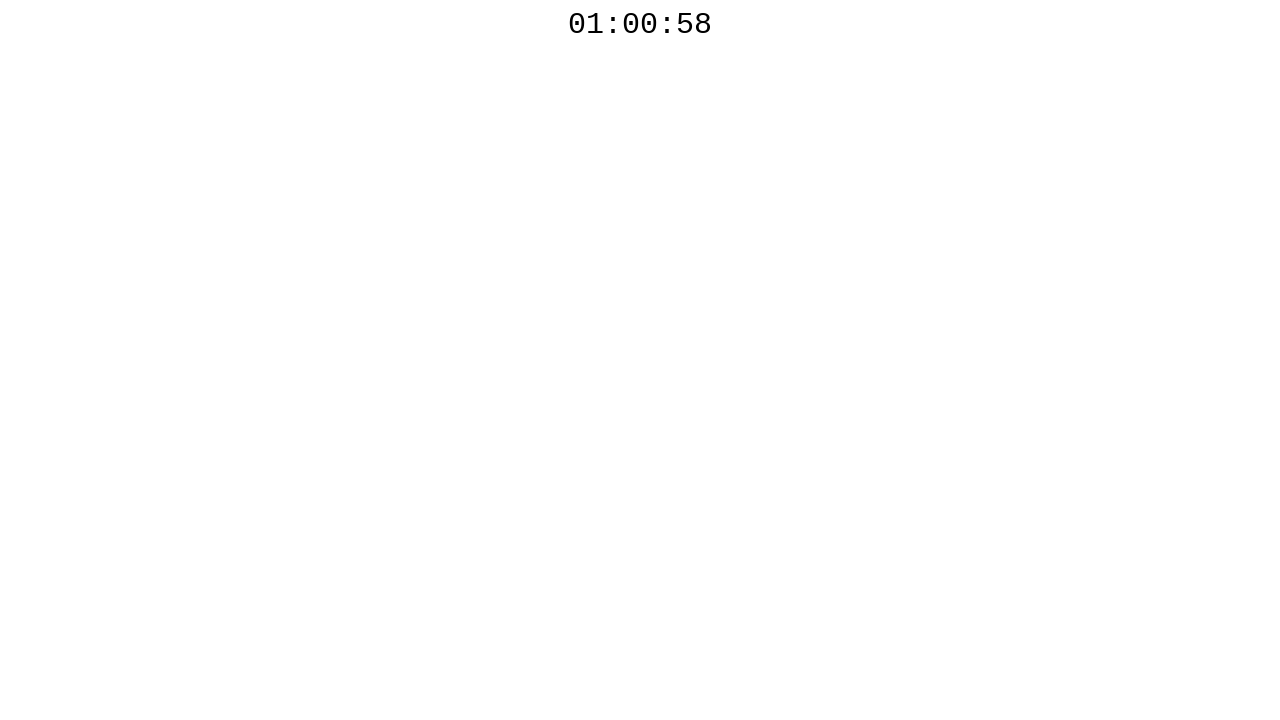